Tests an e-commerce grocery shopping flow by adding items to cart, applying a promo code, and completing the checkout process

Starting URL: https://rahulshettyacademy.com/seleniumPractise

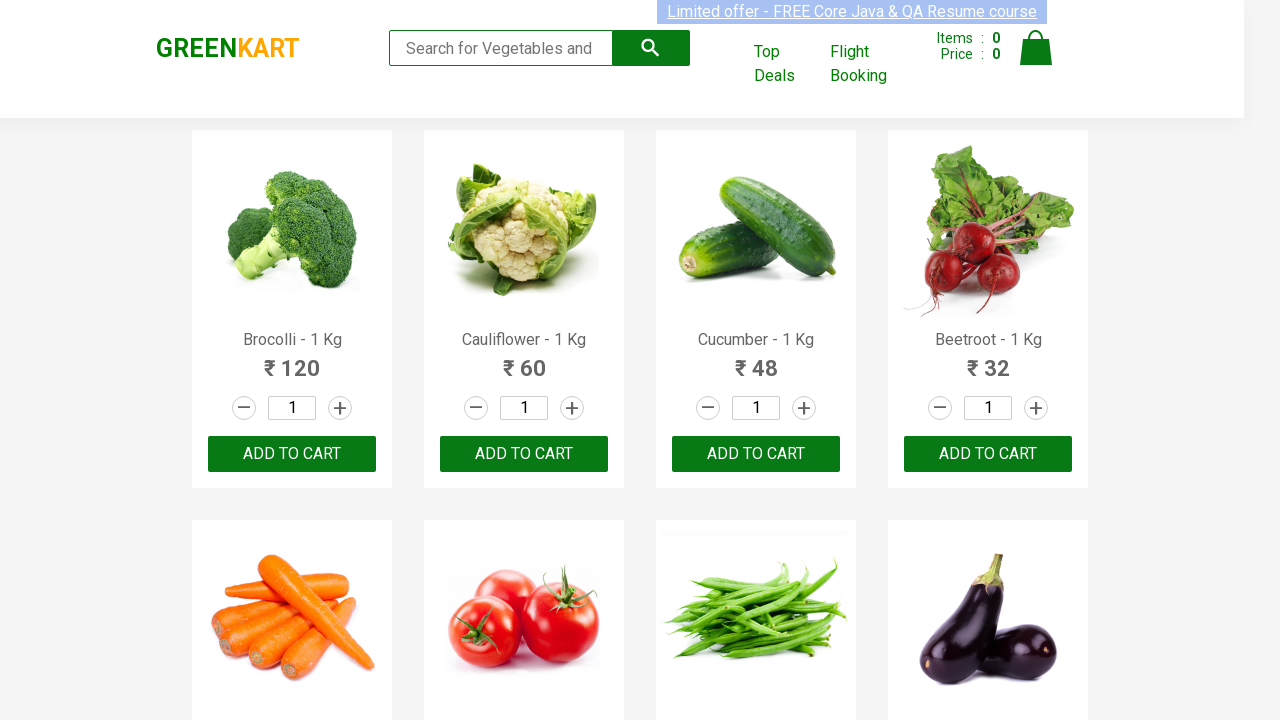

Retrieved all product names from the grocery page
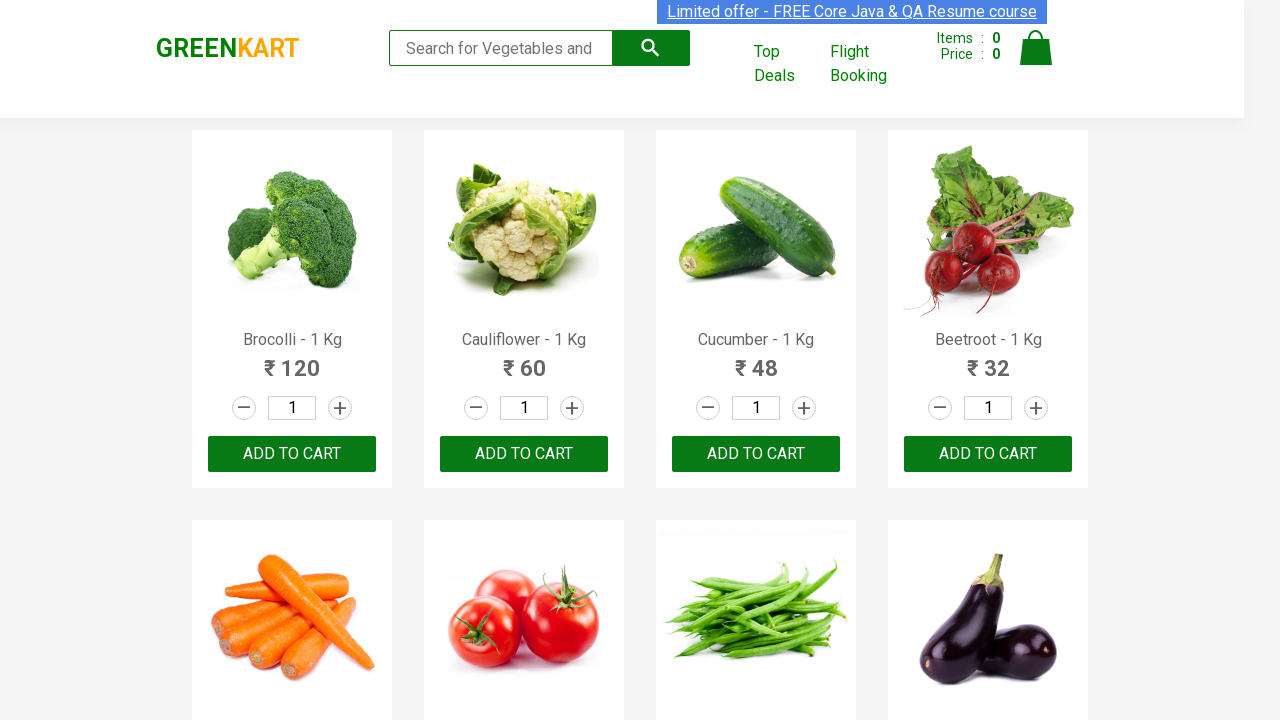

Located all 'ADD TO CART' buttons
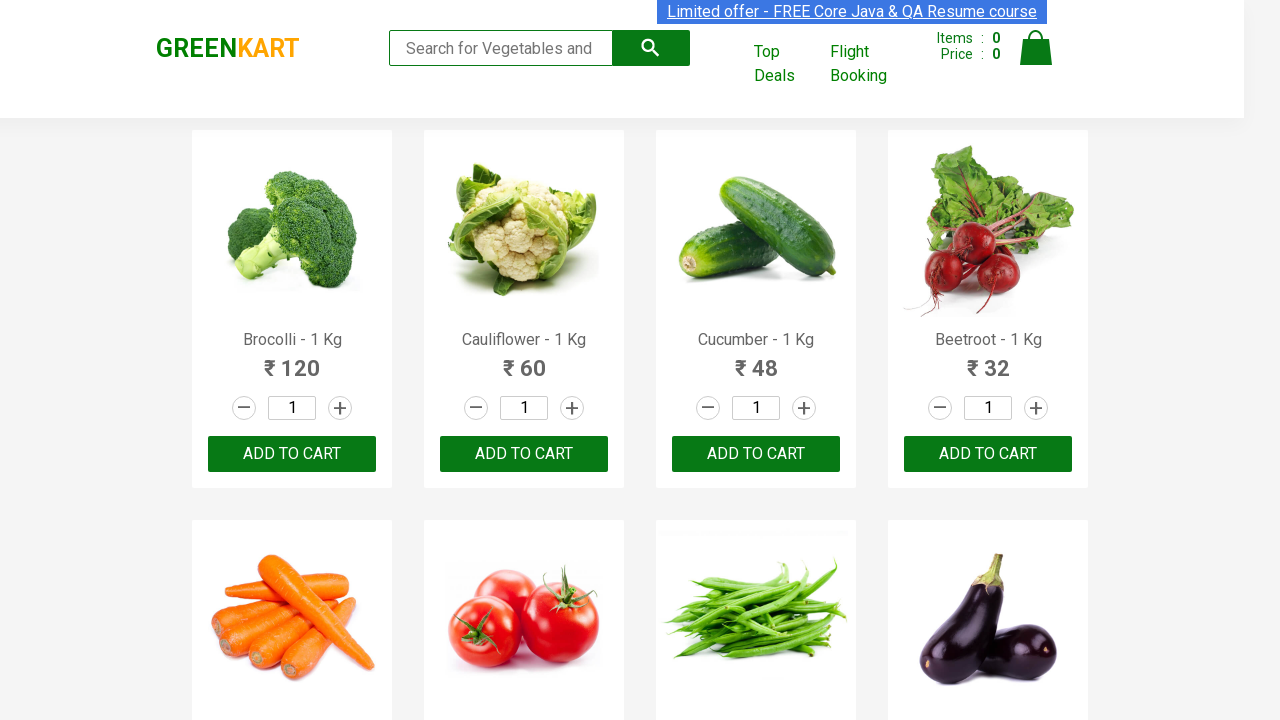

Added Cucumber to cart at (756, 454) on xpath=//button[text()='ADD TO CART'] >> nth=2
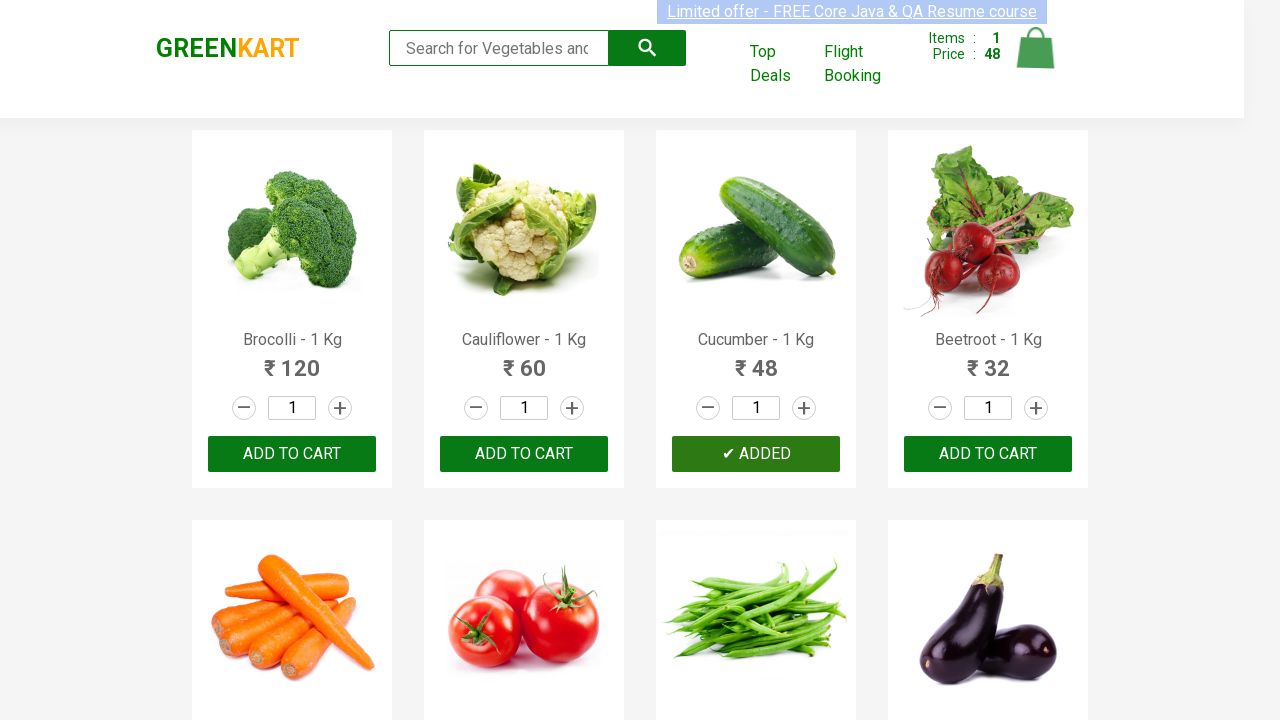

Added Cucumber to cart at (988, 454) on xpath=//button[text()='ADD TO CART'] >> nth=2
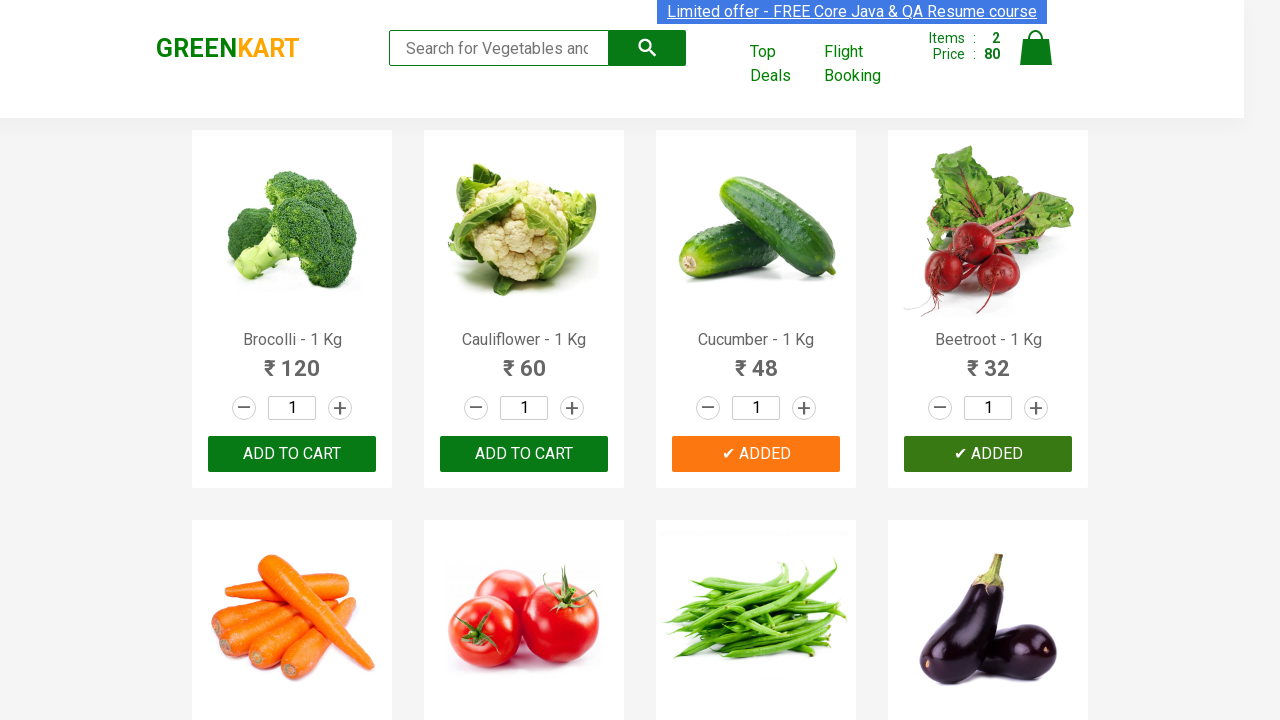

Added Carrot to cart at (756, 360) on xpath=//button[text()='ADD TO CART'] >> nth=4
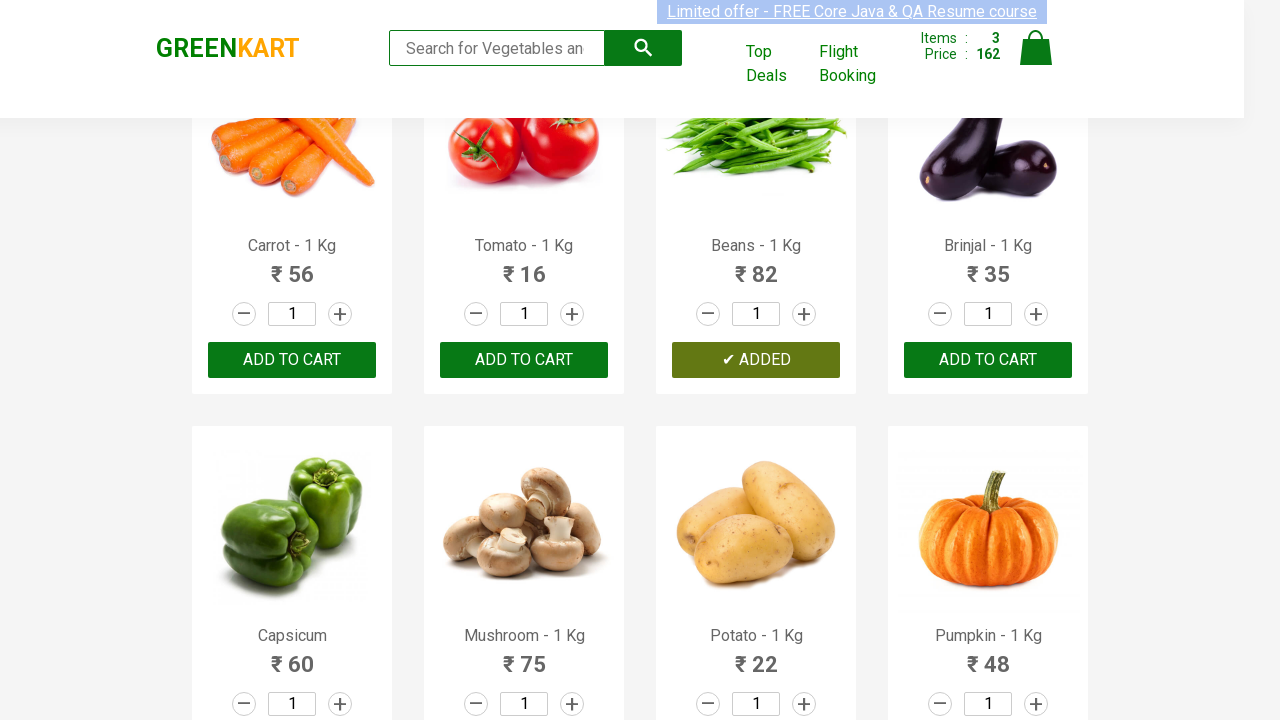

Added Carrot to cart at (988, 360) on xpath=//button[text()='ADD TO CART'] >> nth=4
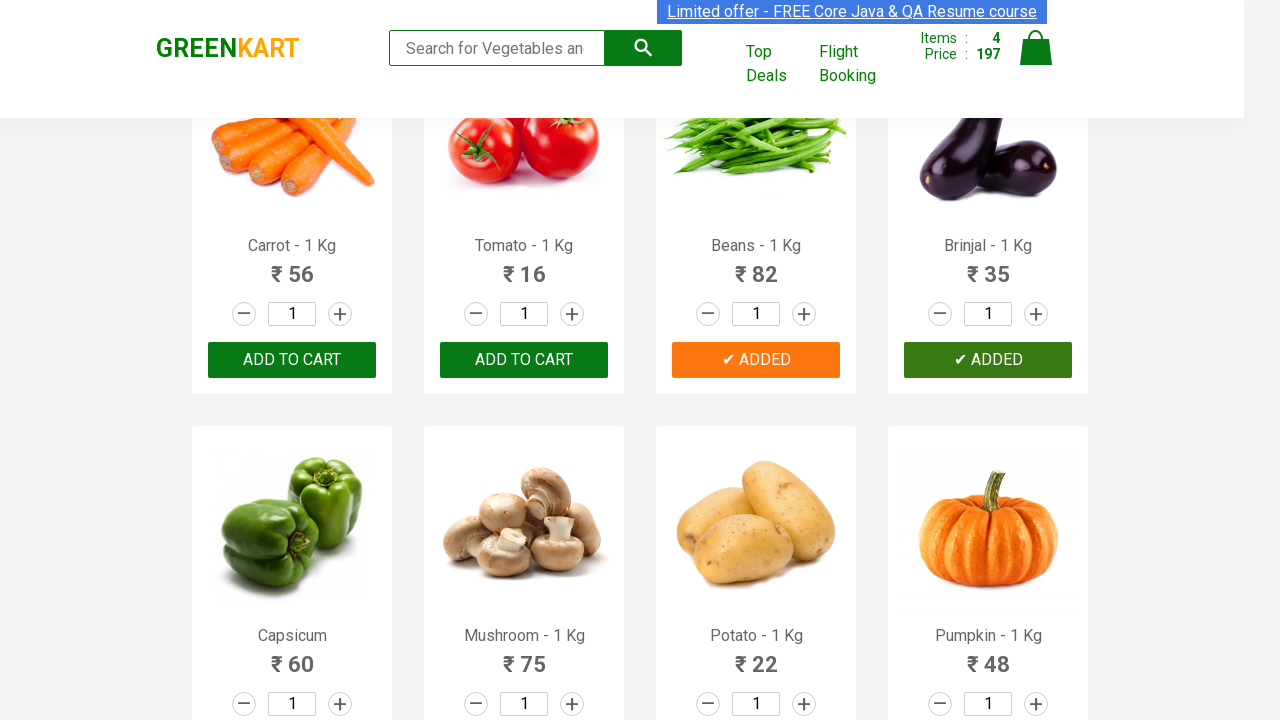

Added Carrot to cart at (292, 360) on xpath=//button[text()='ADD TO CART'] >> nth=4
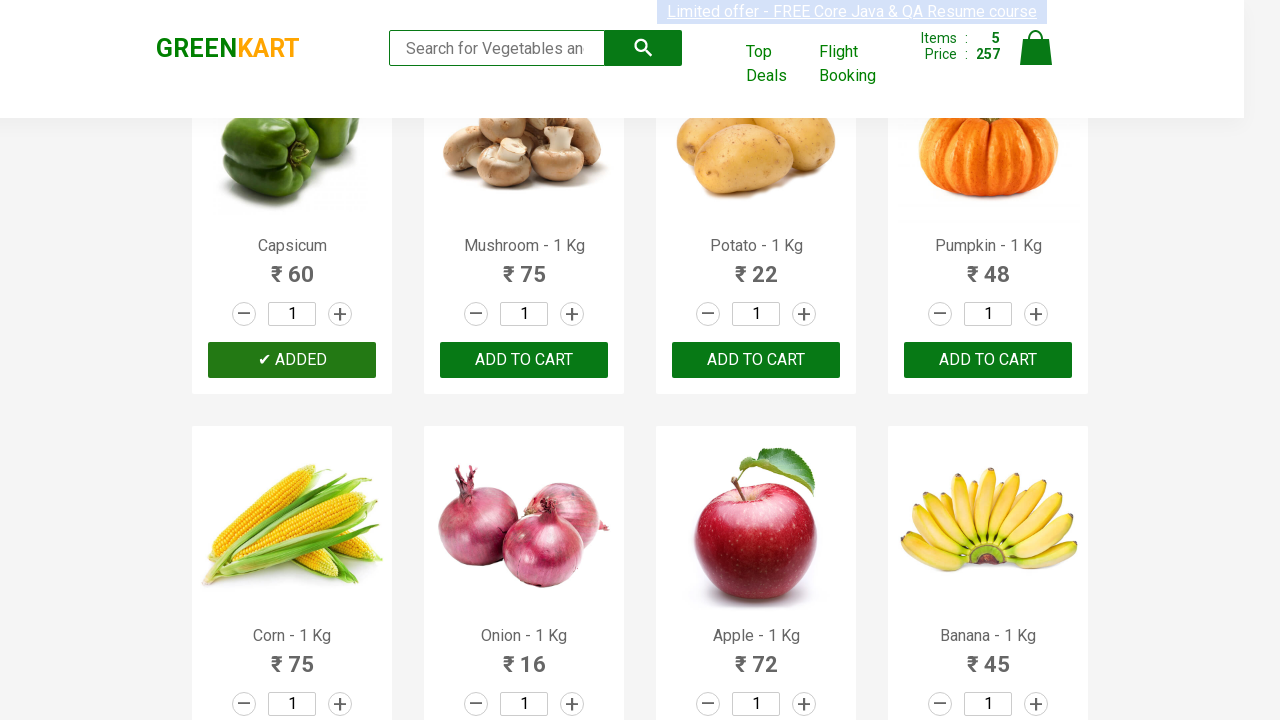

Clicked on the shopping cart icon at (1036, 59) on xpath=//a[@class='cart-icon']
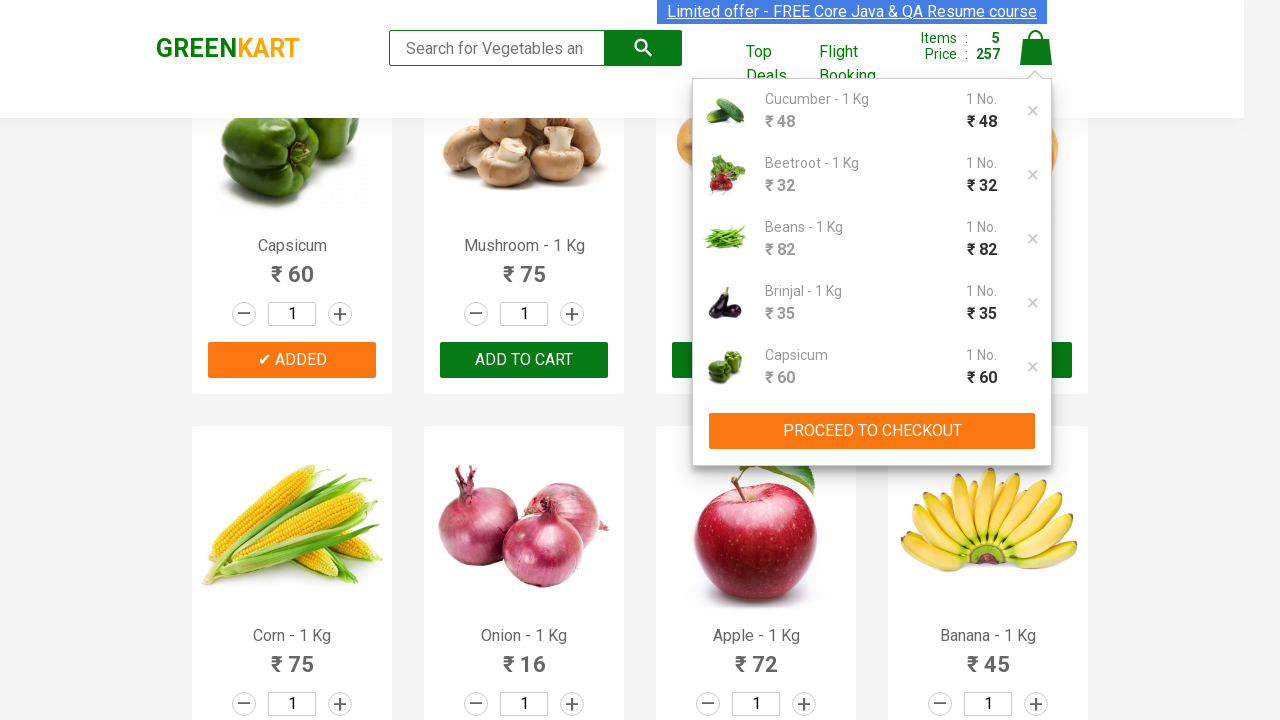

Clicked 'PROCEED TO CHECKOUT' button at (872, 431) on xpath=//button[text()='PROCEED TO CHECKOUT']
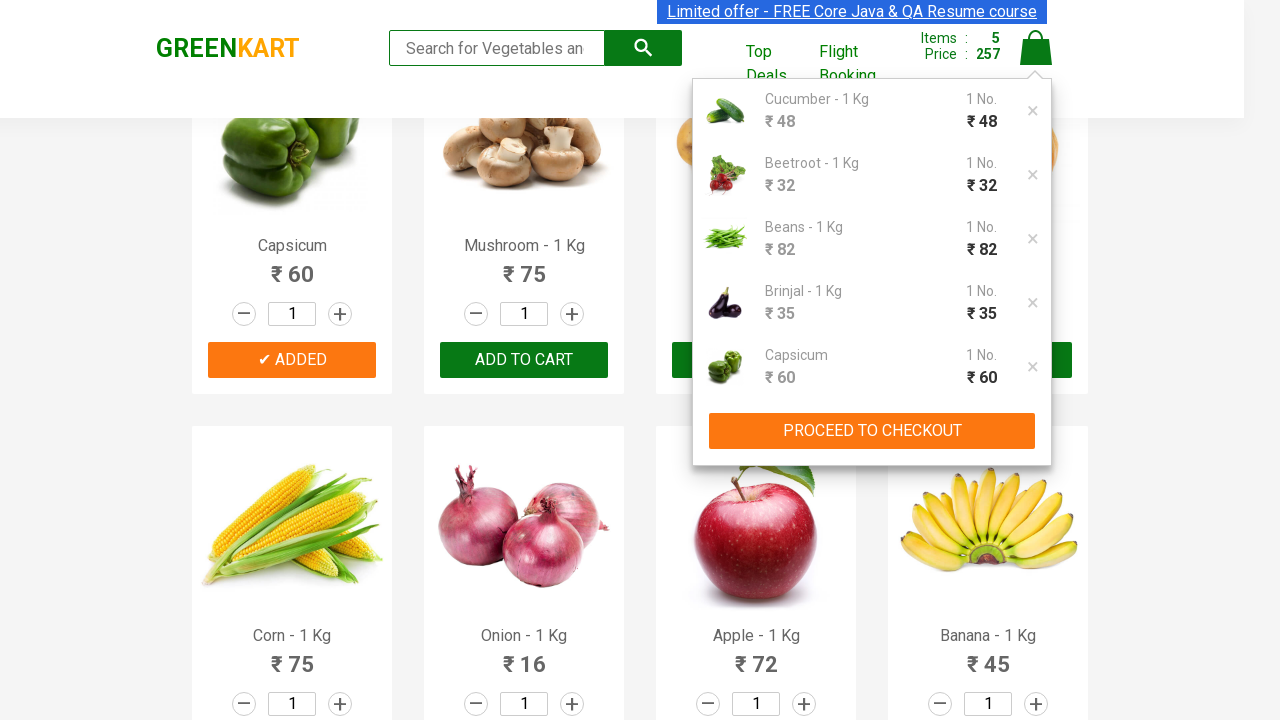

Entered promo code 'rahulshettyacademy' on //input[@class='promoCode']
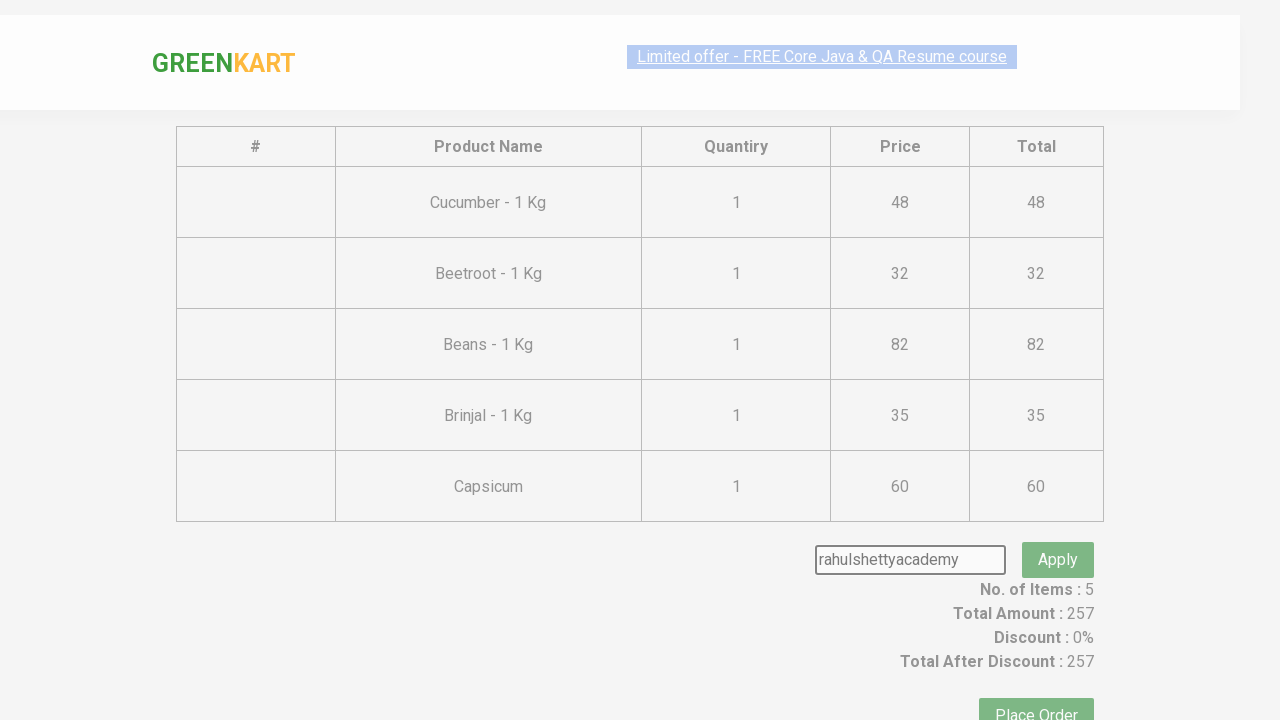

Clicked 'Apply' button to apply promo code at (1058, 530) on xpath=//button[text()='Apply']
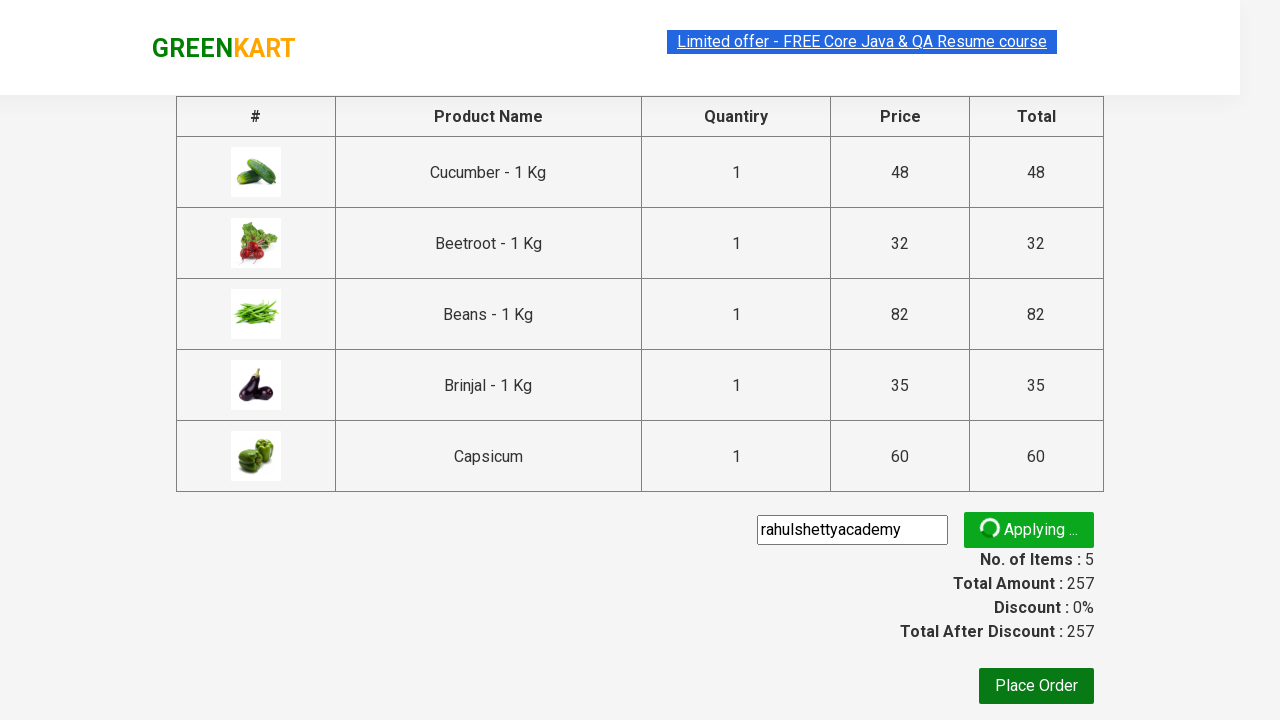

Waited for promo code to be applied
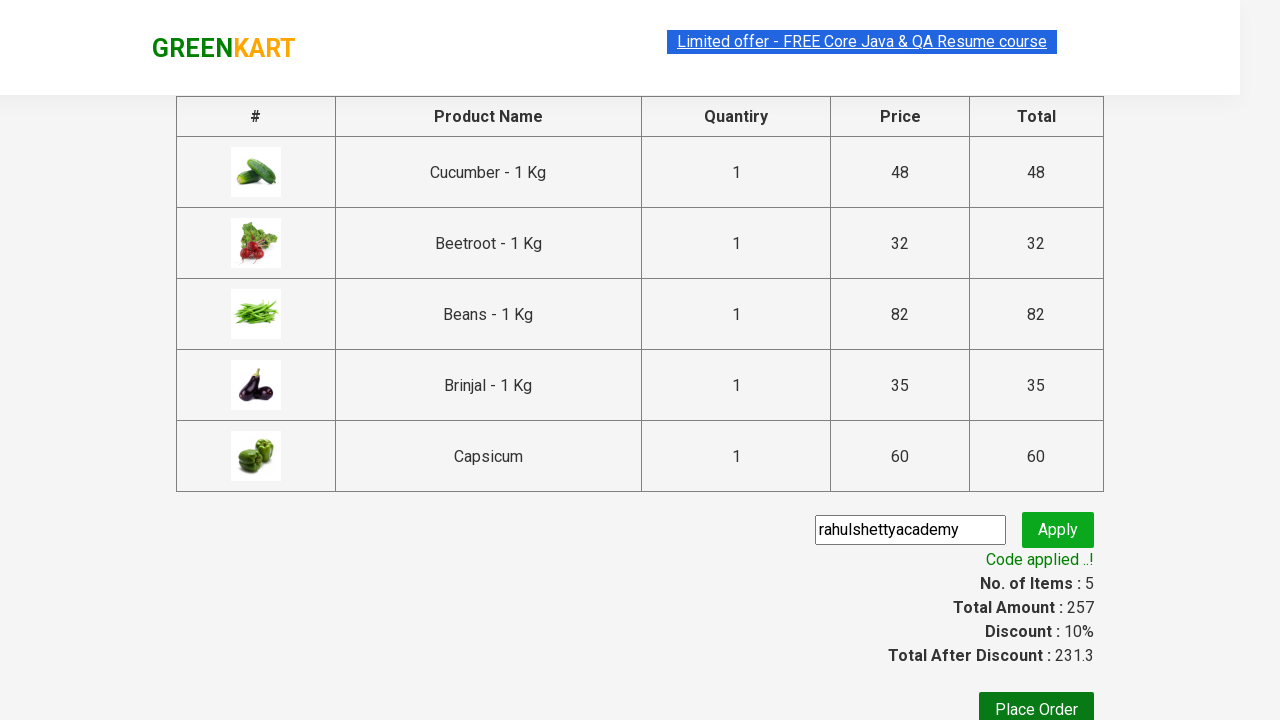

Clicked 'Place Order' button at (1036, 702) on xpath=//button[text()='Place Order']
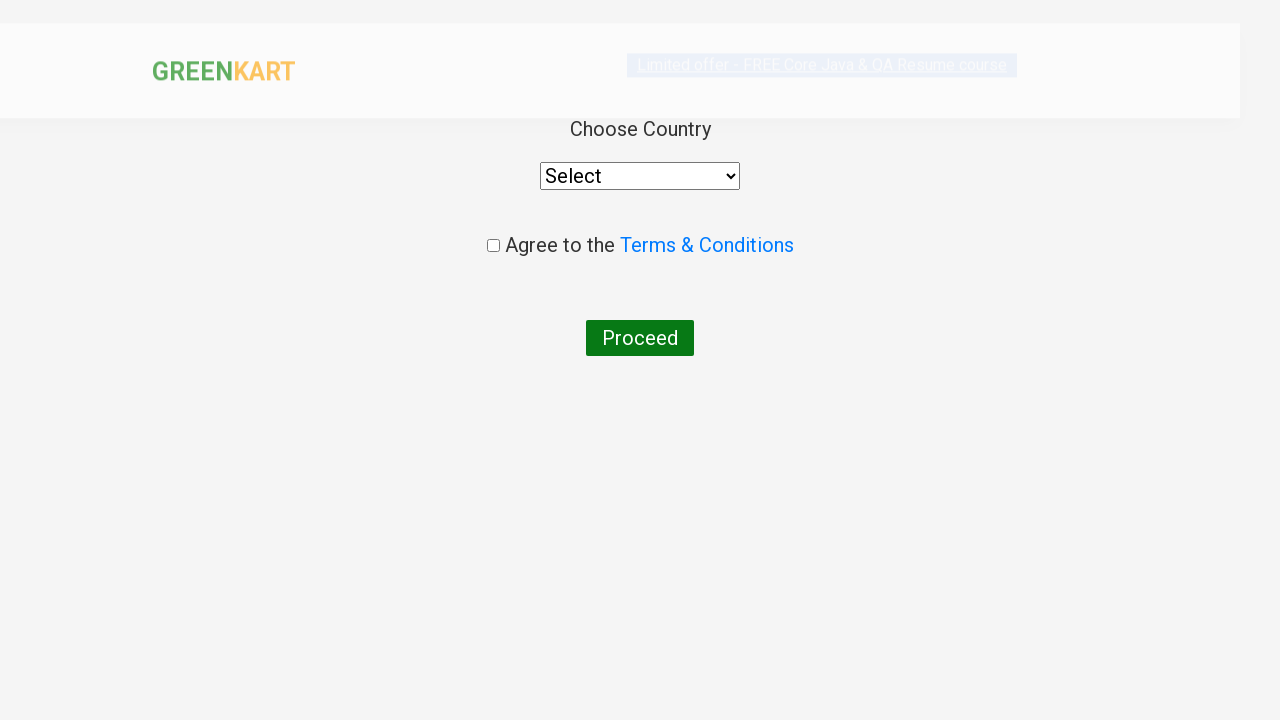

Selected 'India' from country dropdown on //select
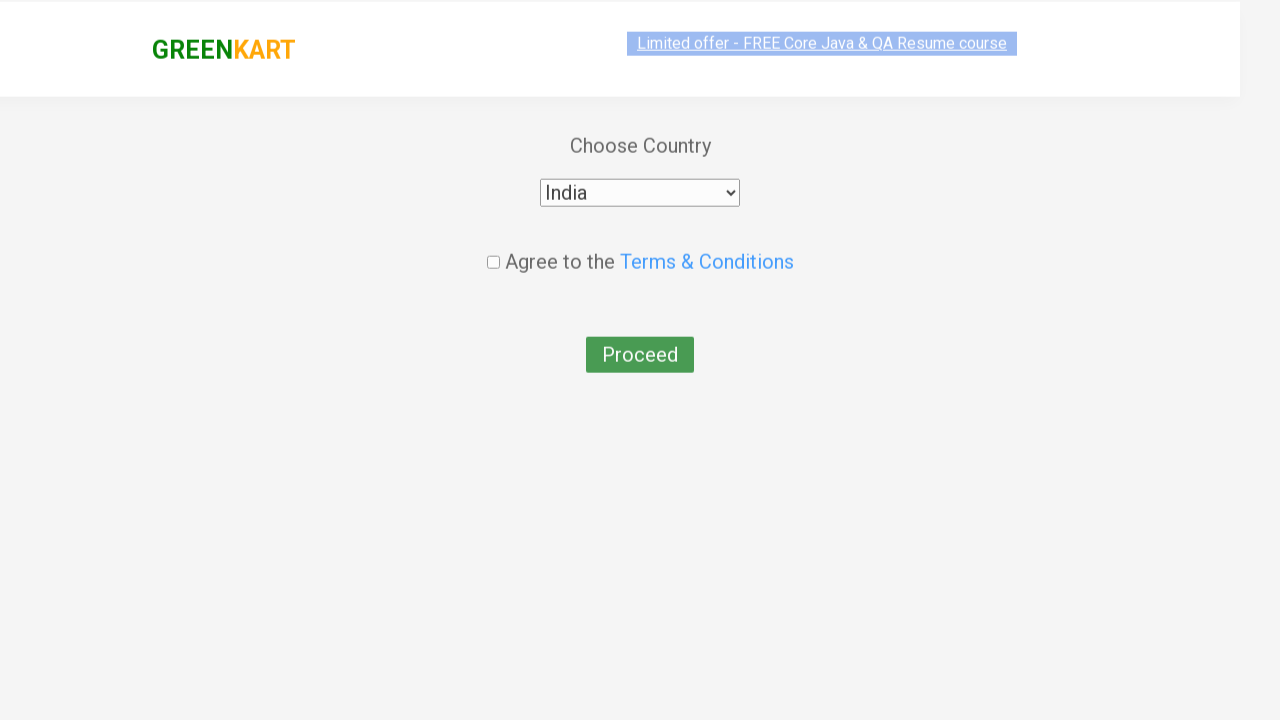

Checked terms and conditions checkbox at (493, 246) on xpath=//input[@type='checkbox']
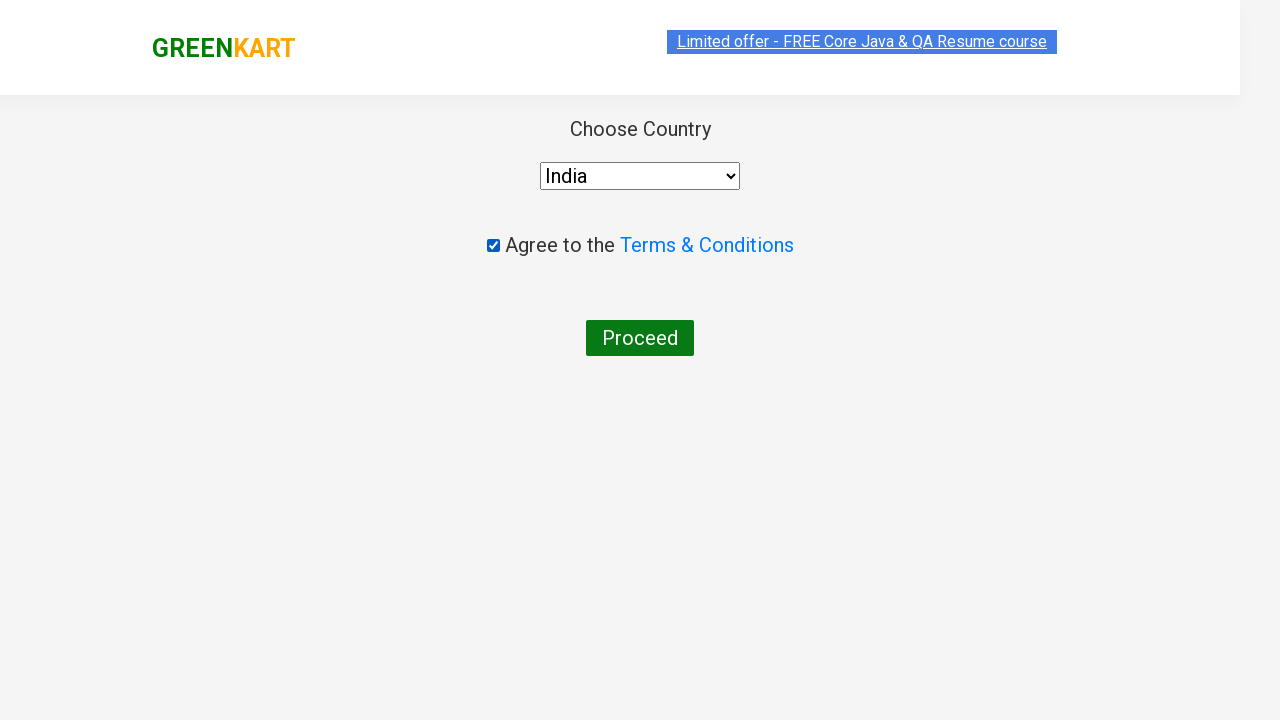

Clicked final 'Proceed' button to complete checkout at (640, 338) on xpath=//button[text()='Proceed']
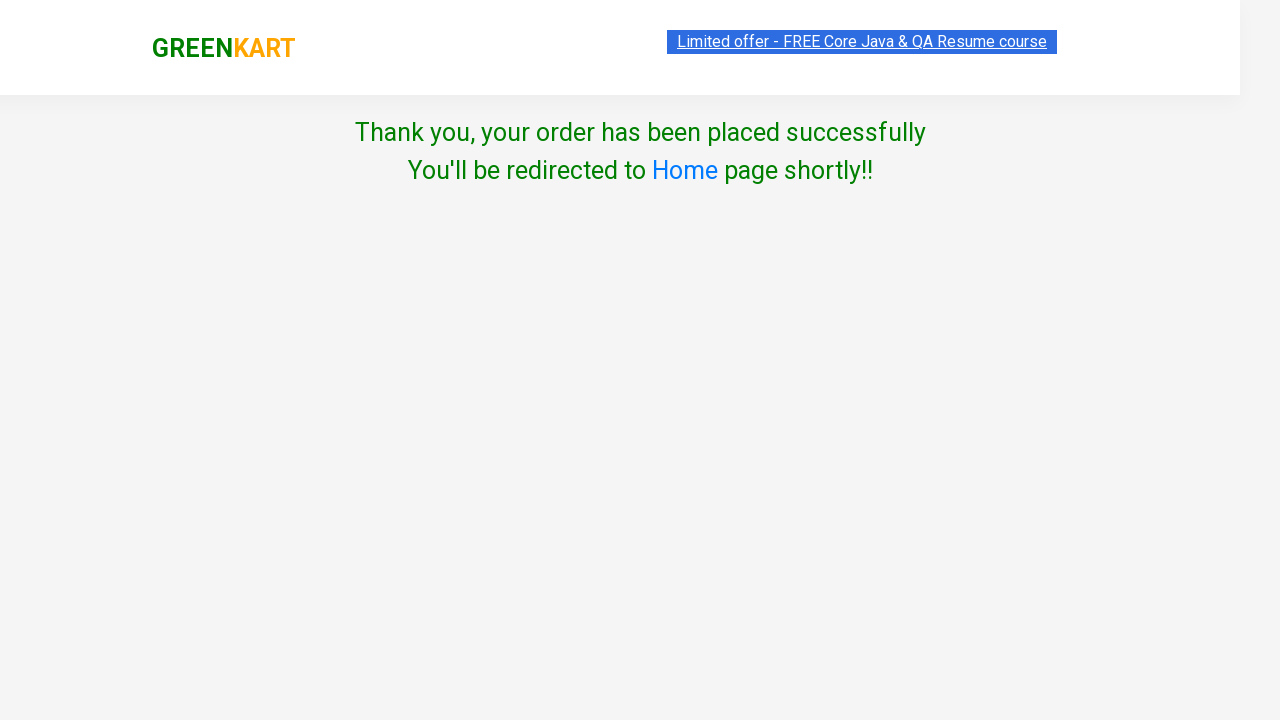

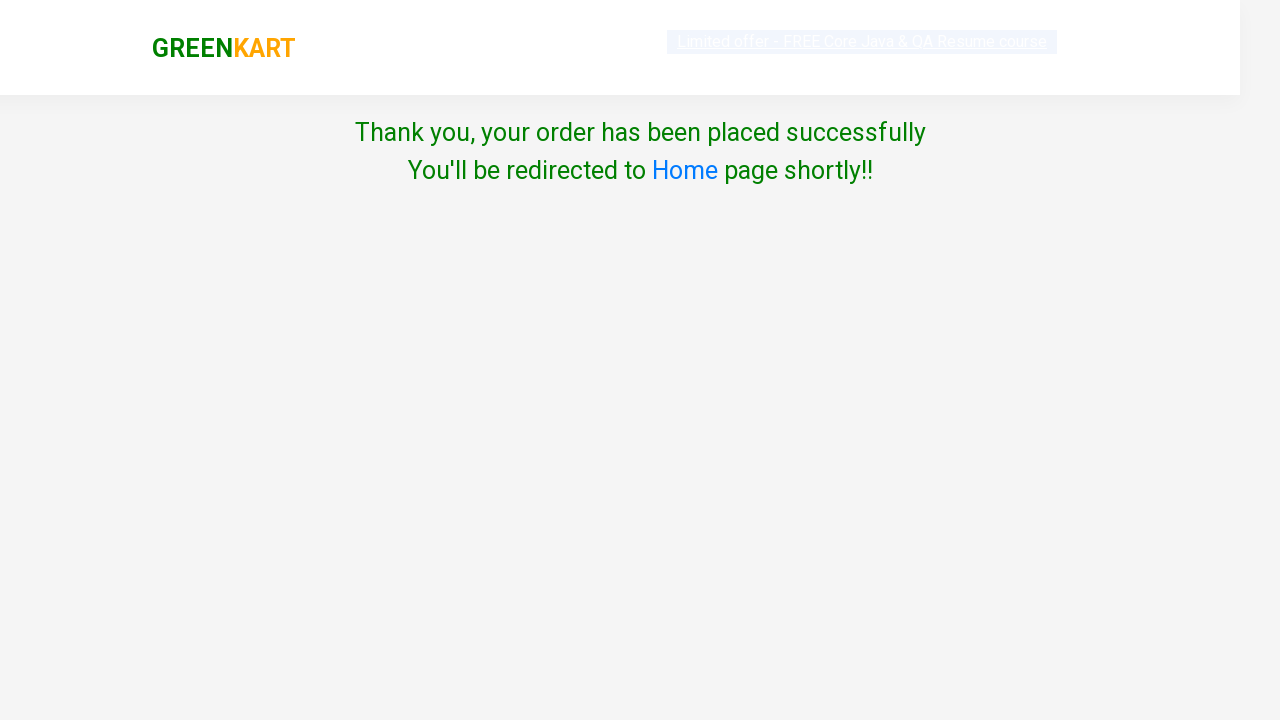